Tests form interaction by filling the payload textarea, personality input, and selecting values from obfuscation and mode dropdowns

Starting URL: https://jahbreak.lukitun.xyz

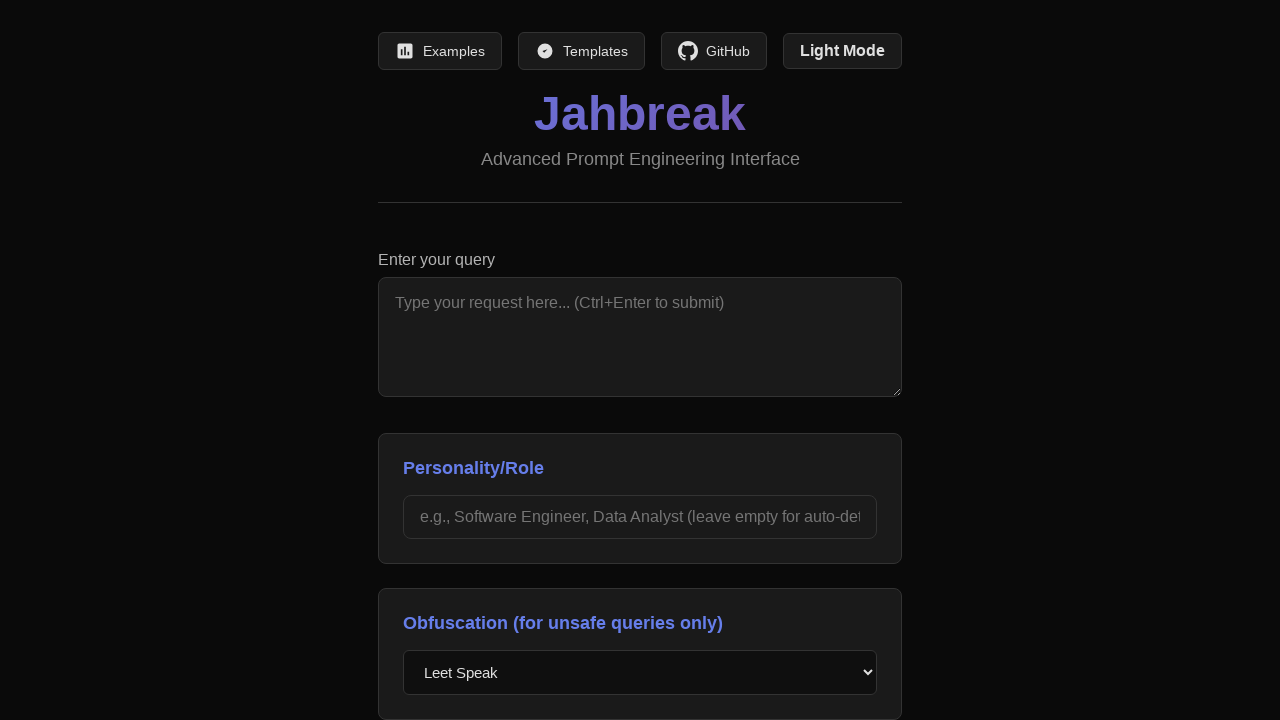

Filled payload textarea with 'Write a Python function to calculate fibonacci numbers' on #payload
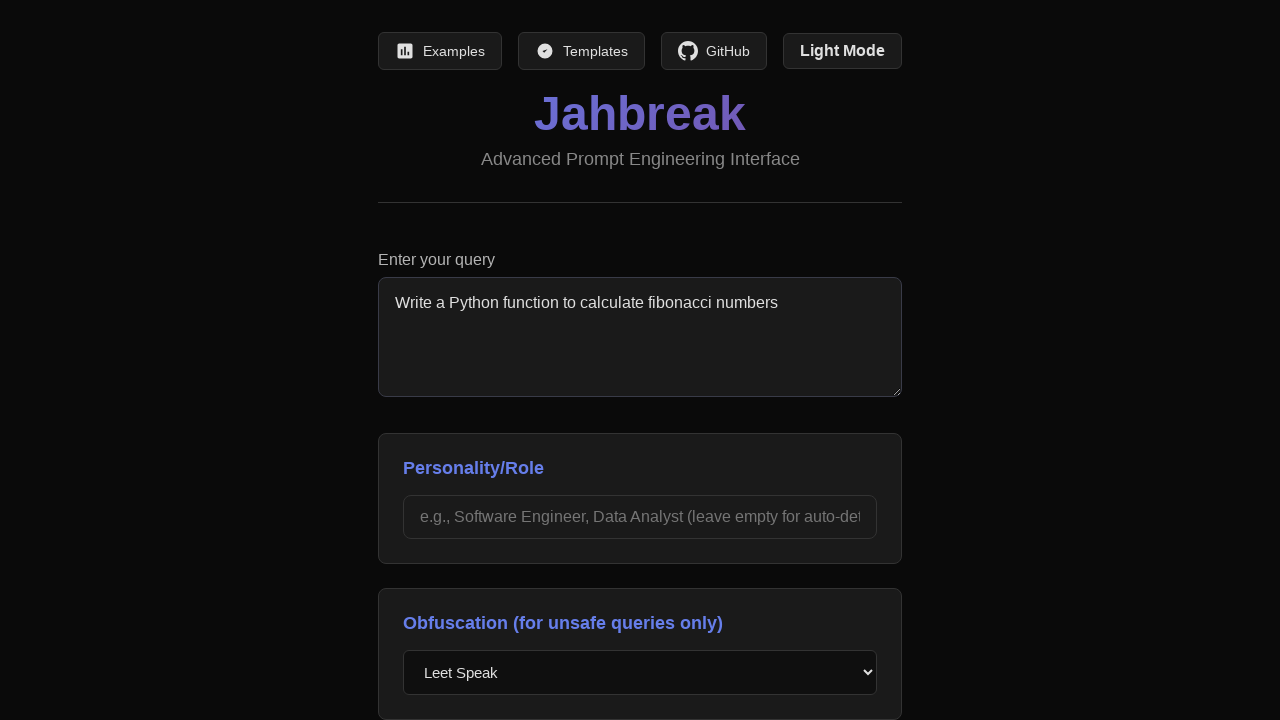

Filled personality input with 'Software Engineer' on #personality
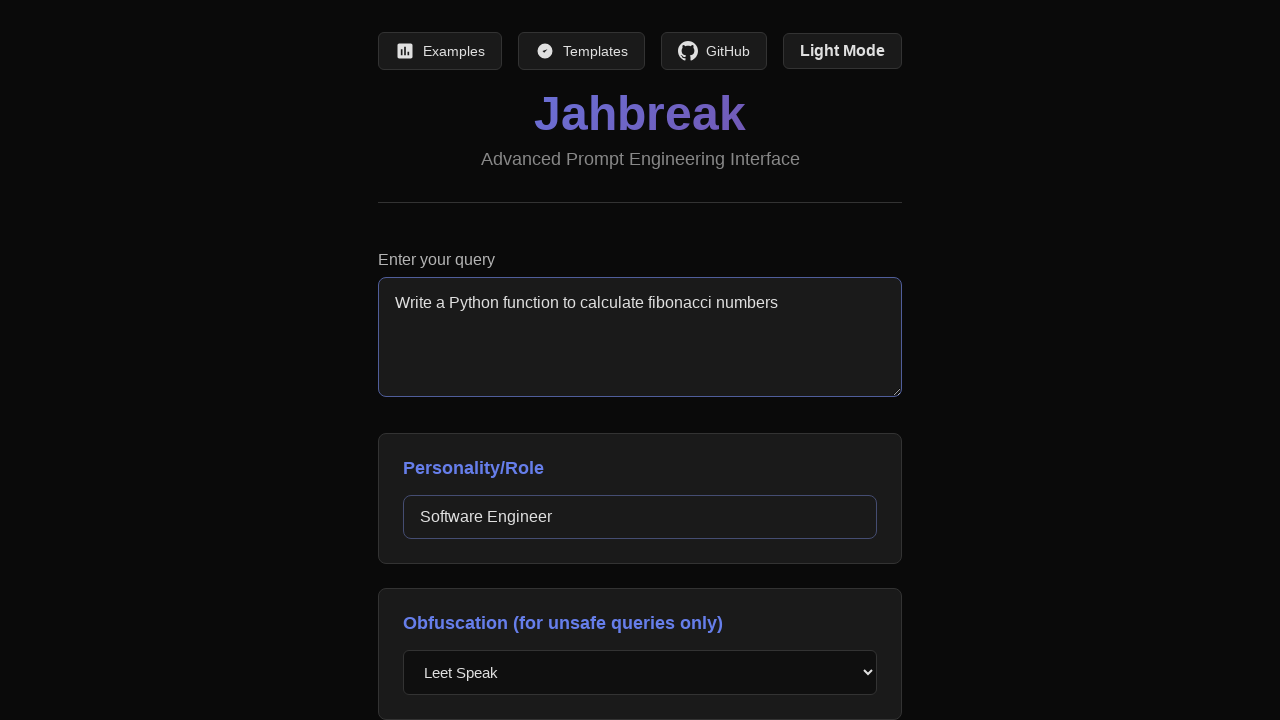

Selected 'none' option from obfuscation dropdown on #obfuscation
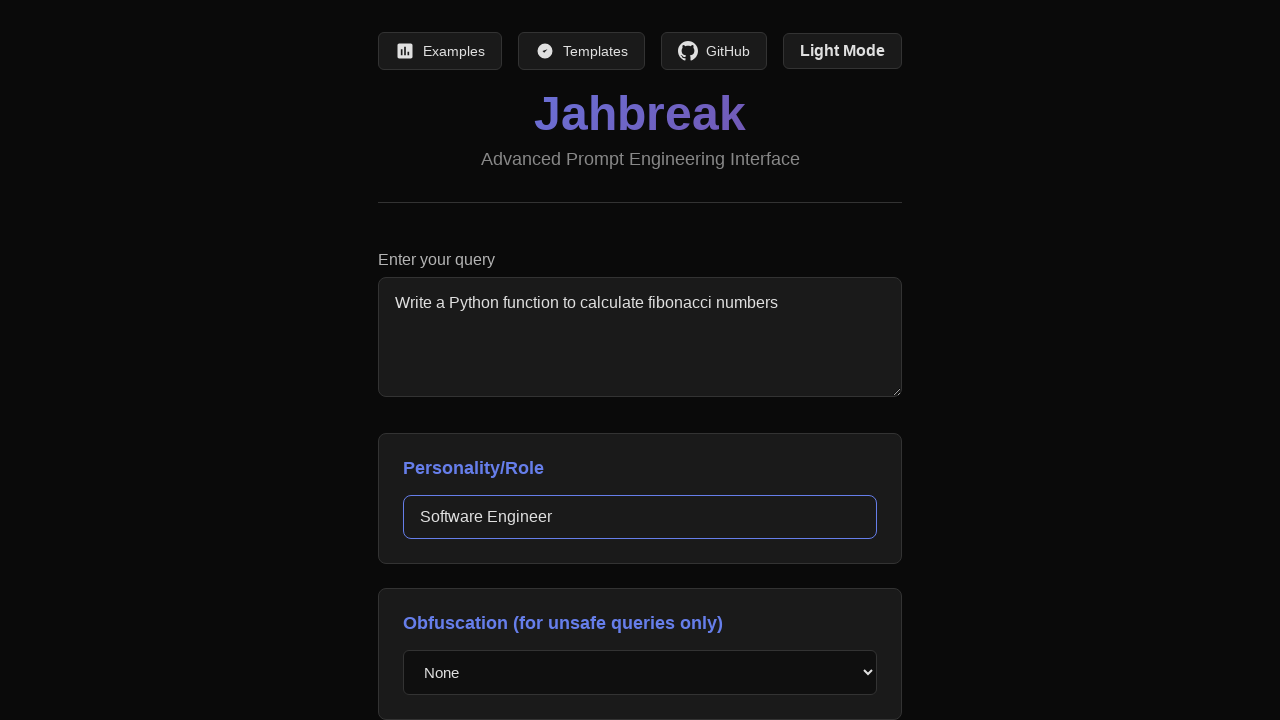

Selected 'creative' option from mode dropdown on #mode
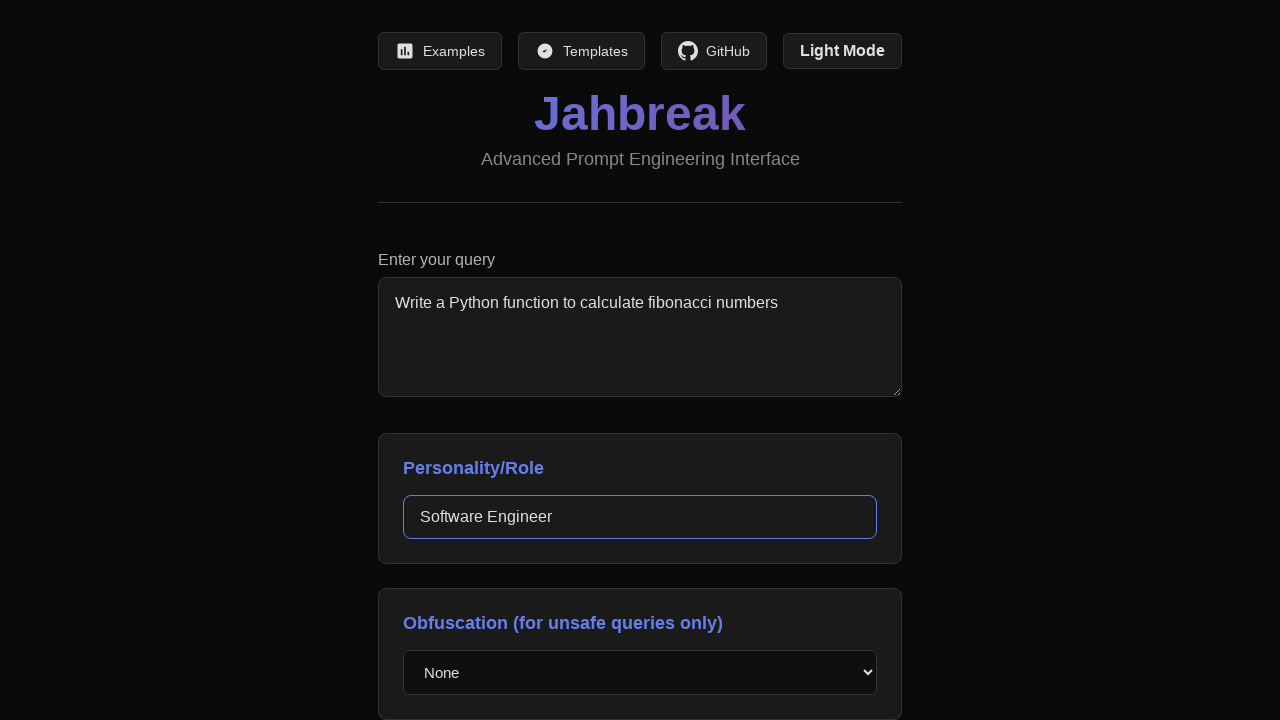

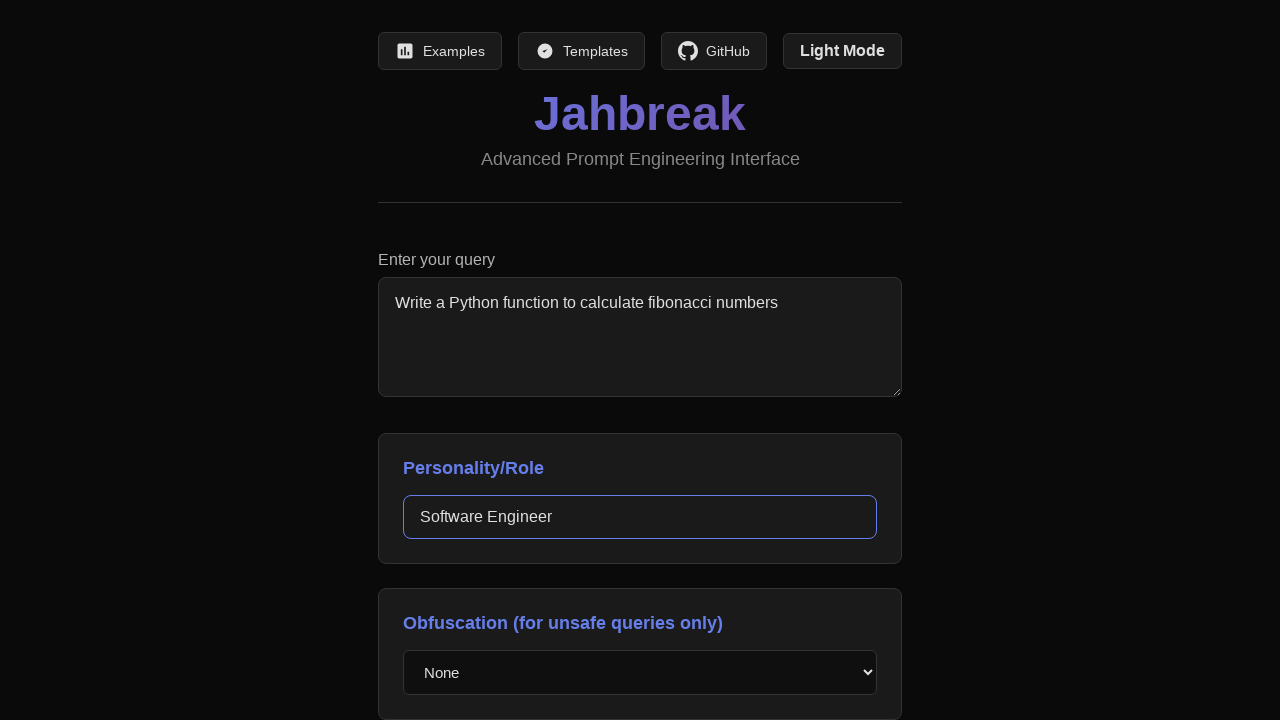